Tests dynamic element creation and deletion by clicking Add Element button 10 times, then deleting 9 elements

Starting URL: http://the-internet.herokuapp.com/add_remove_elements/

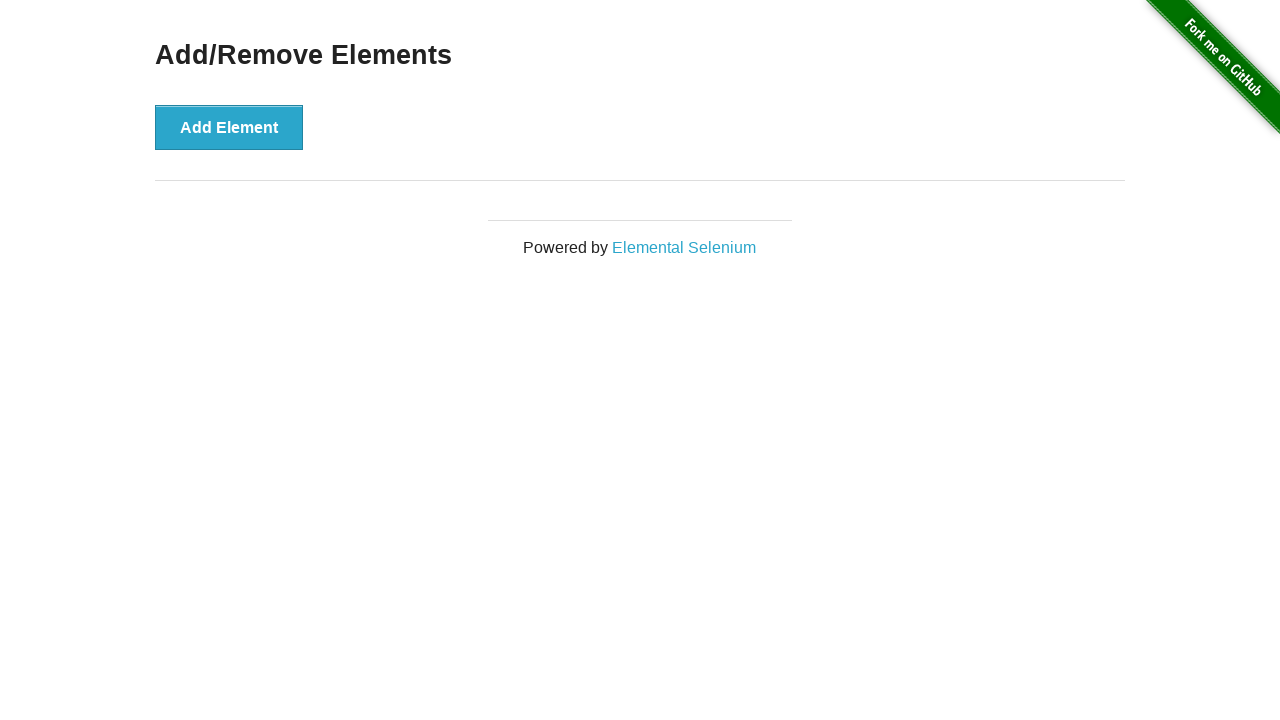

Clicked Add Element button (iteration 1 of 10) at (229, 127) on text='Add Element'
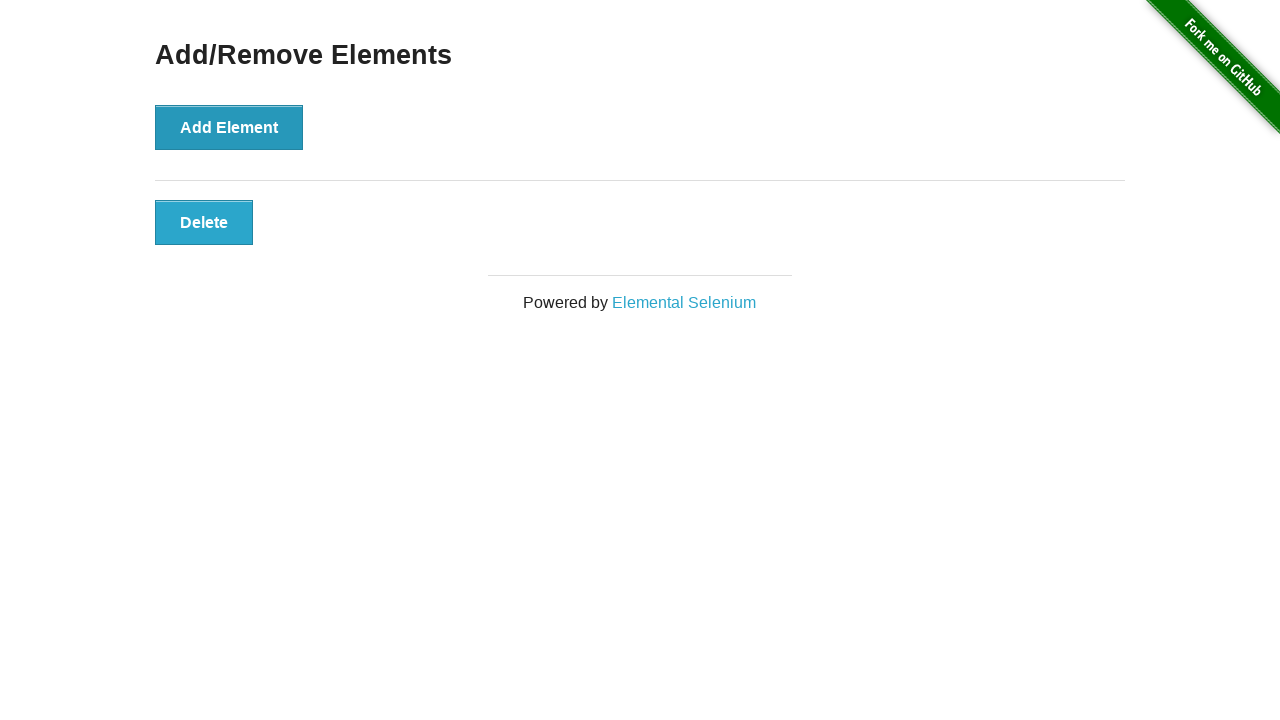

Clicked Add Element button (iteration 2 of 10) at (229, 127) on text='Add Element'
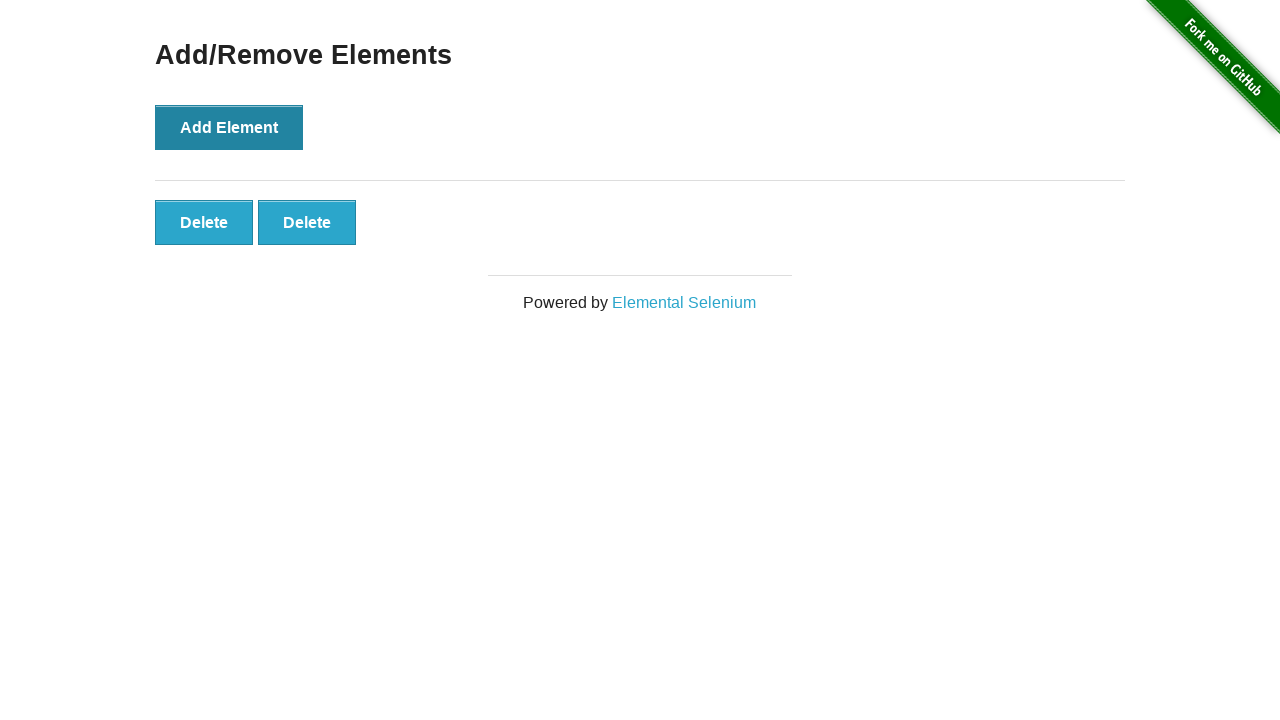

Clicked Add Element button (iteration 3 of 10) at (229, 127) on text='Add Element'
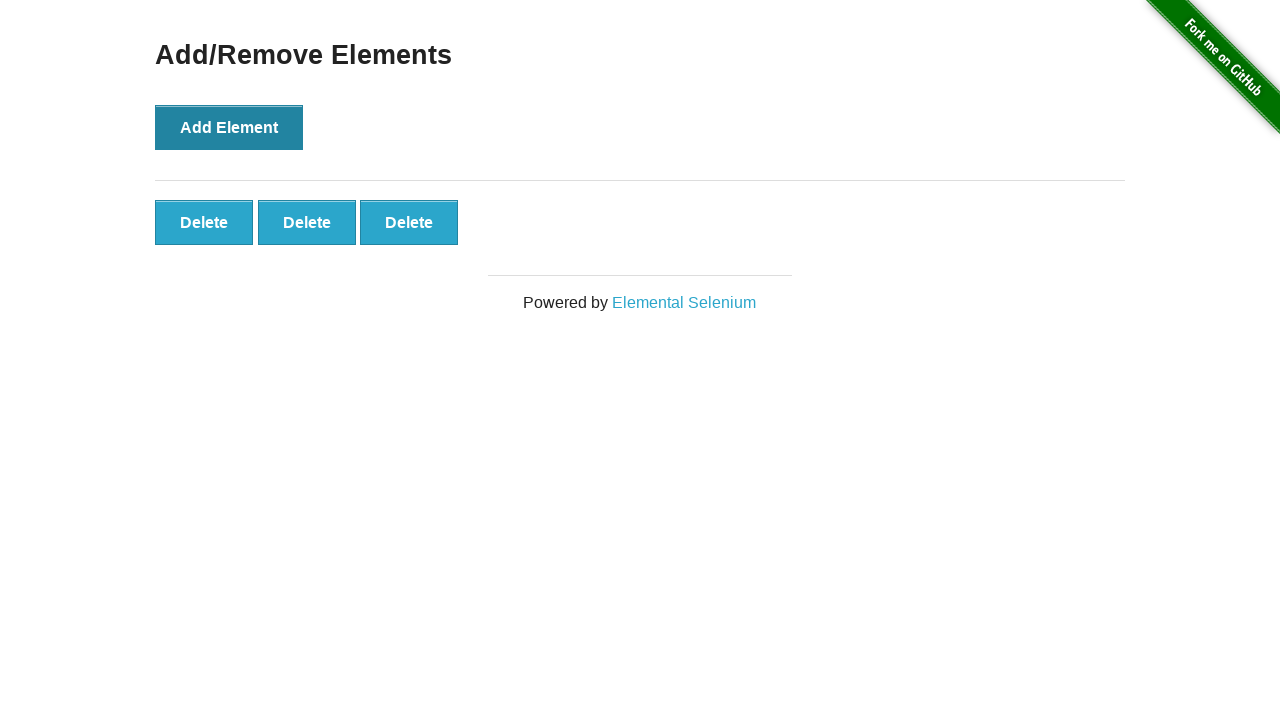

Clicked Add Element button (iteration 4 of 10) at (229, 127) on text='Add Element'
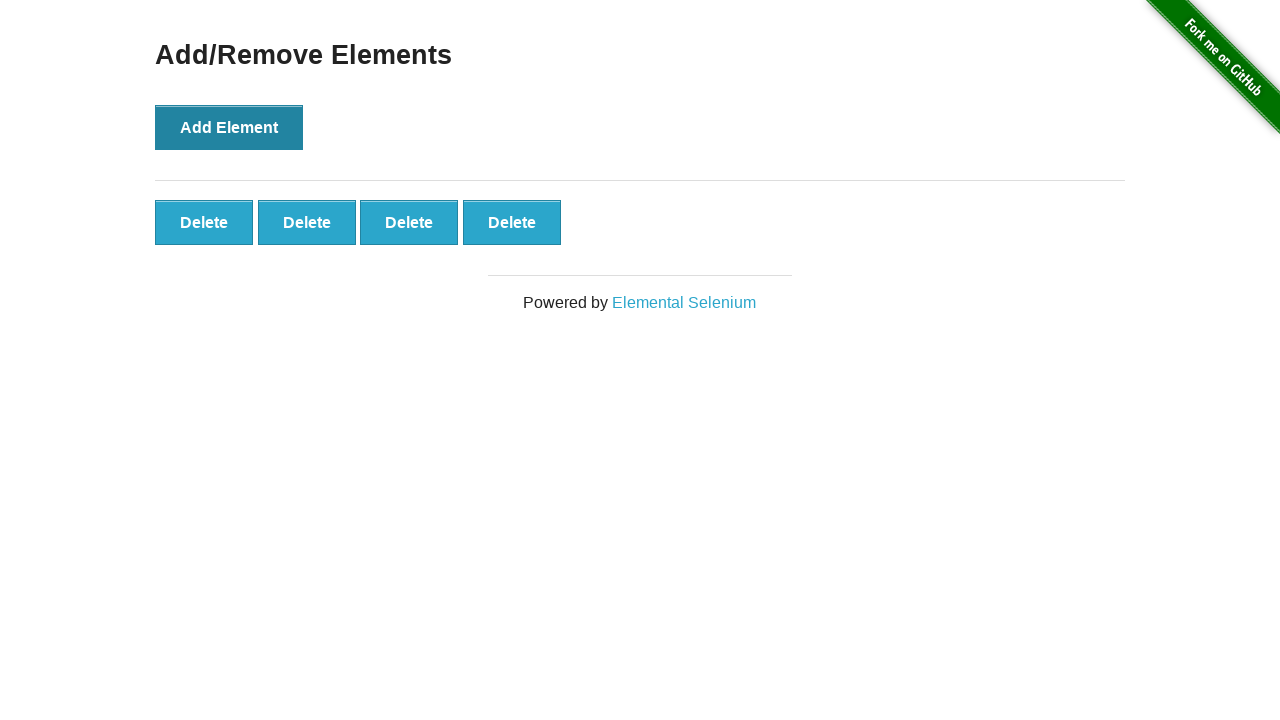

Clicked Add Element button (iteration 5 of 10) at (229, 127) on text='Add Element'
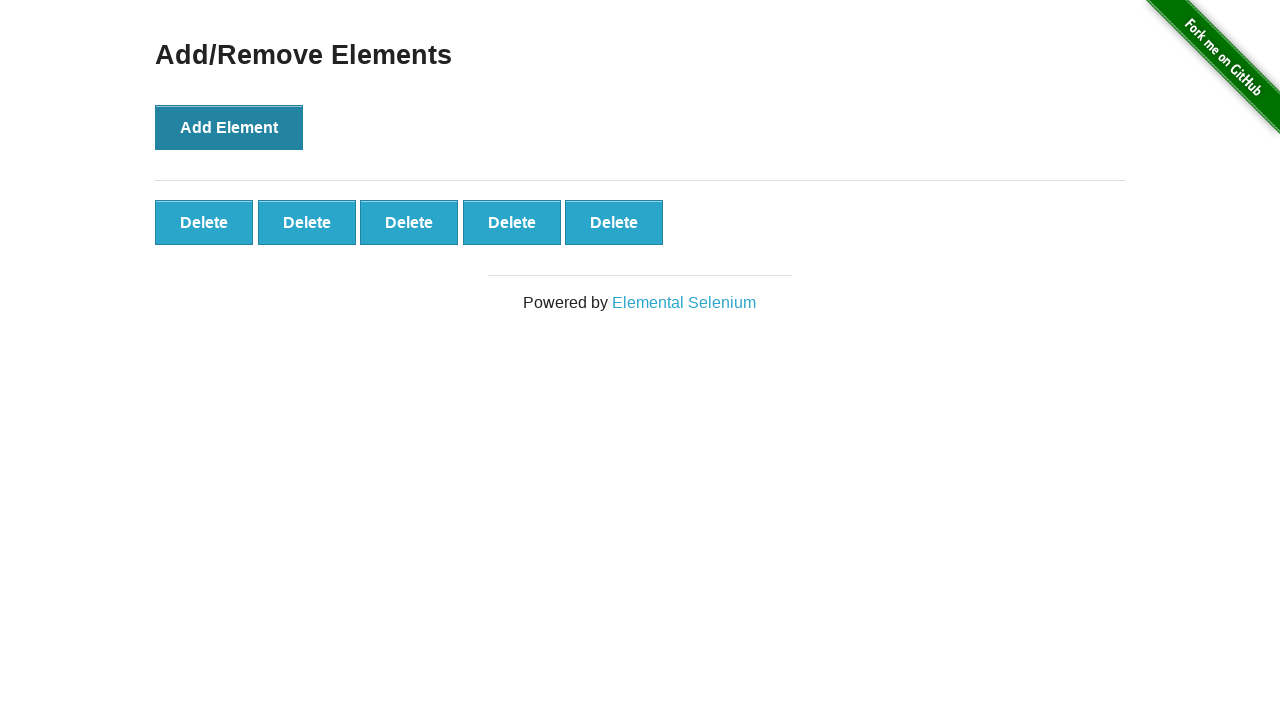

Clicked Add Element button (iteration 6 of 10) at (229, 127) on text='Add Element'
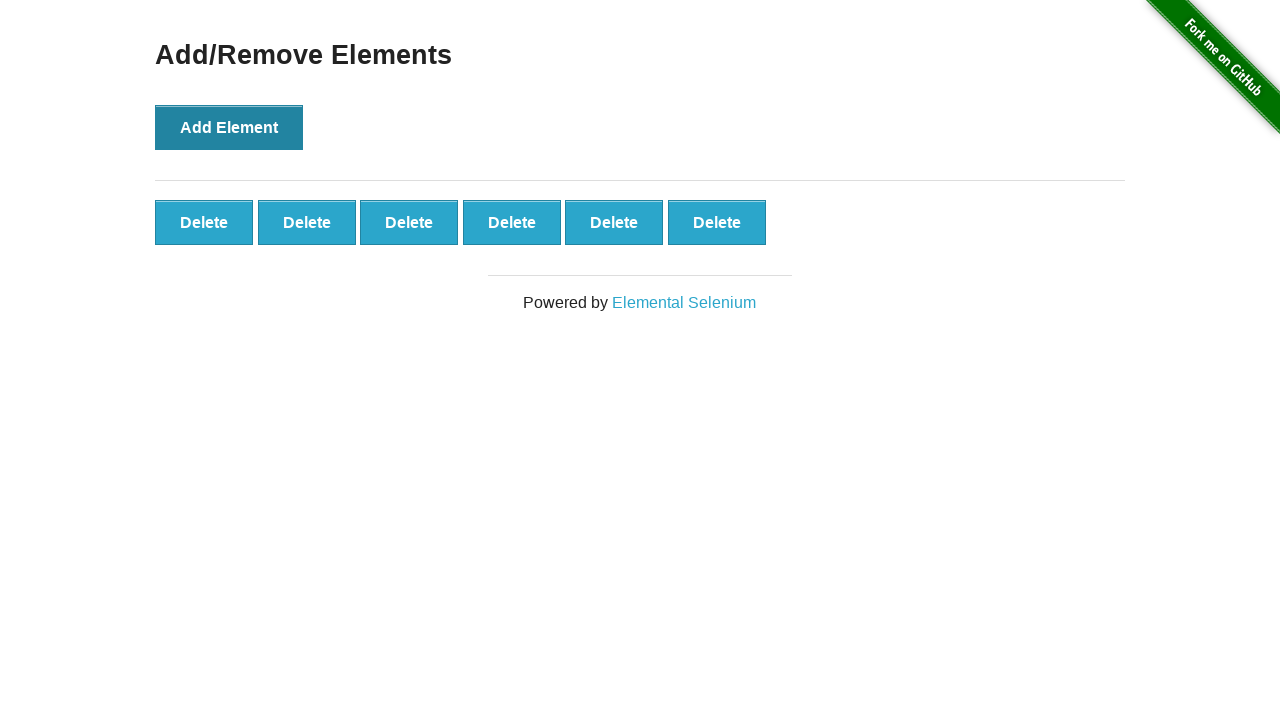

Clicked Add Element button (iteration 7 of 10) at (229, 127) on text='Add Element'
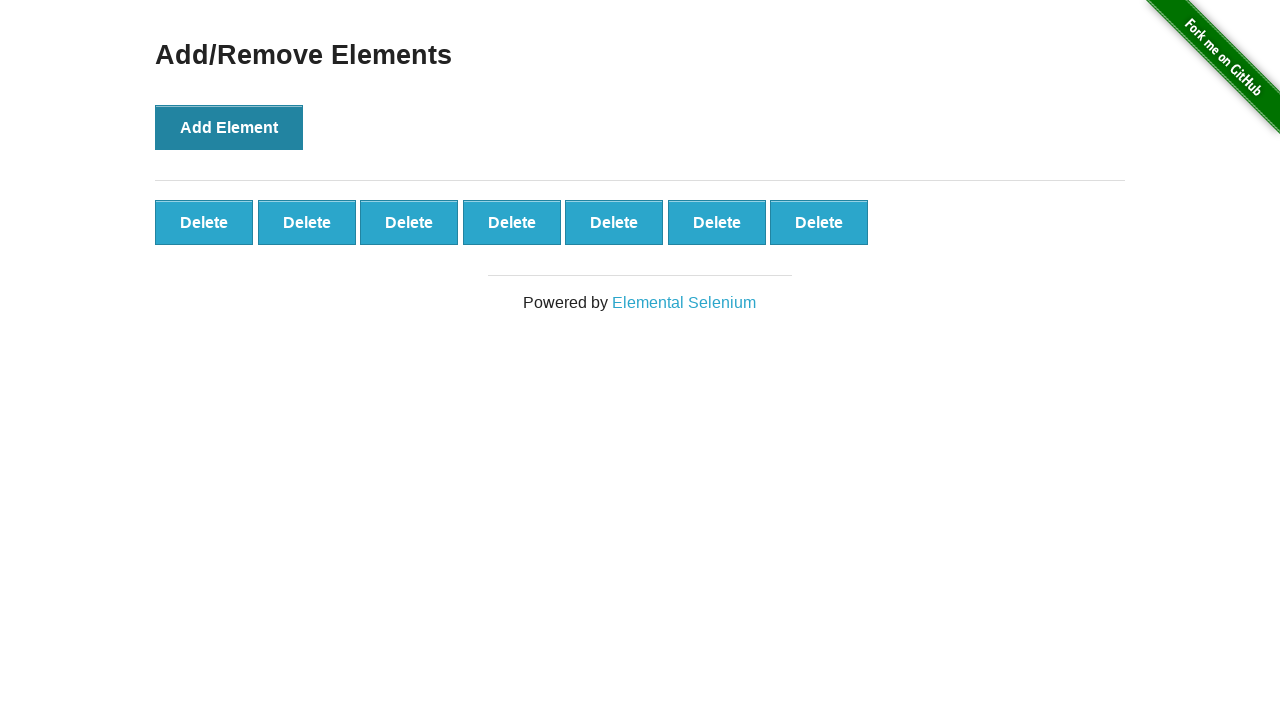

Clicked Add Element button (iteration 8 of 10) at (229, 127) on text='Add Element'
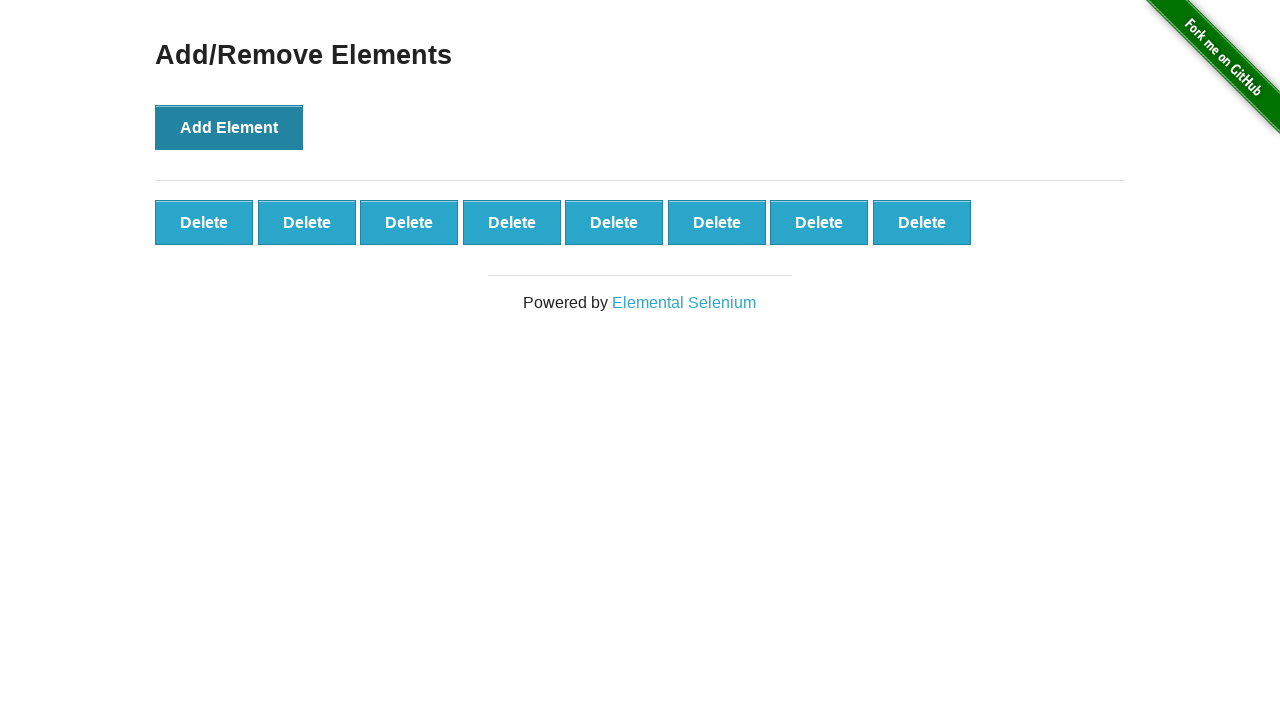

Clicked Add Element button (iteration 9 of 10) at (229, 127) on text='Add Element'
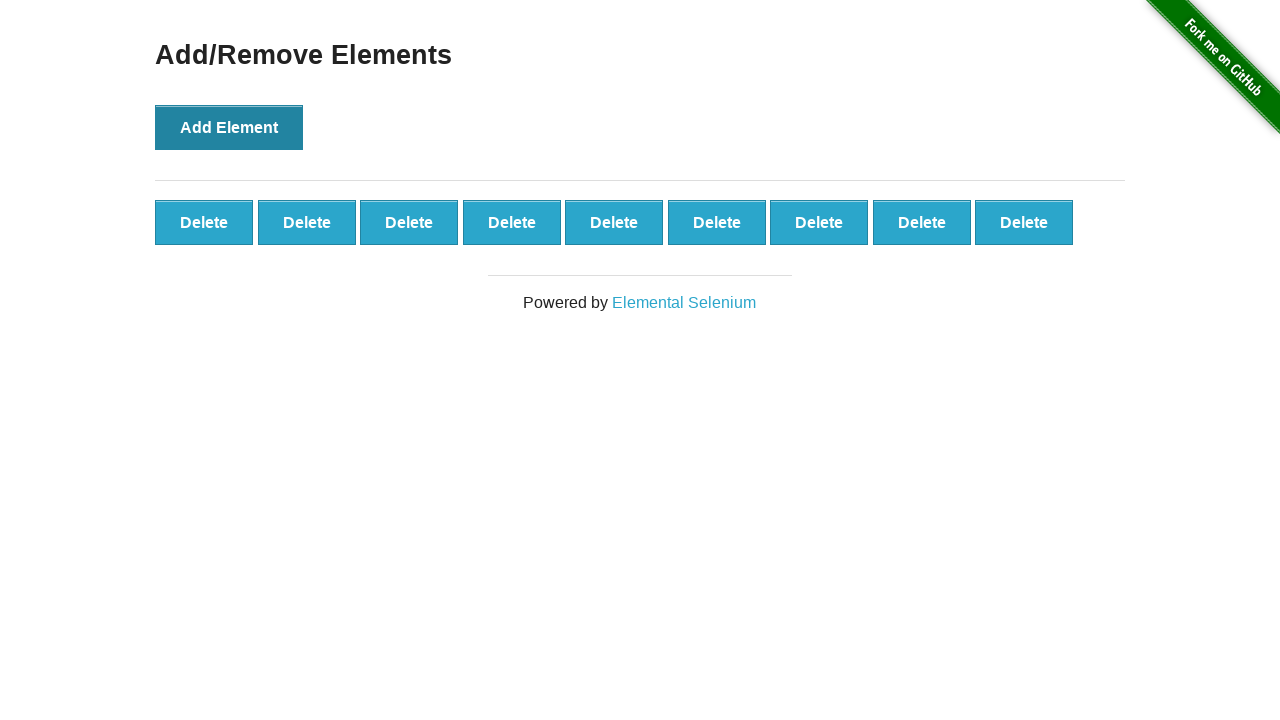

Clicked Add Element button (iteration 10 of 10) at (229, 127) on text='Add Element'
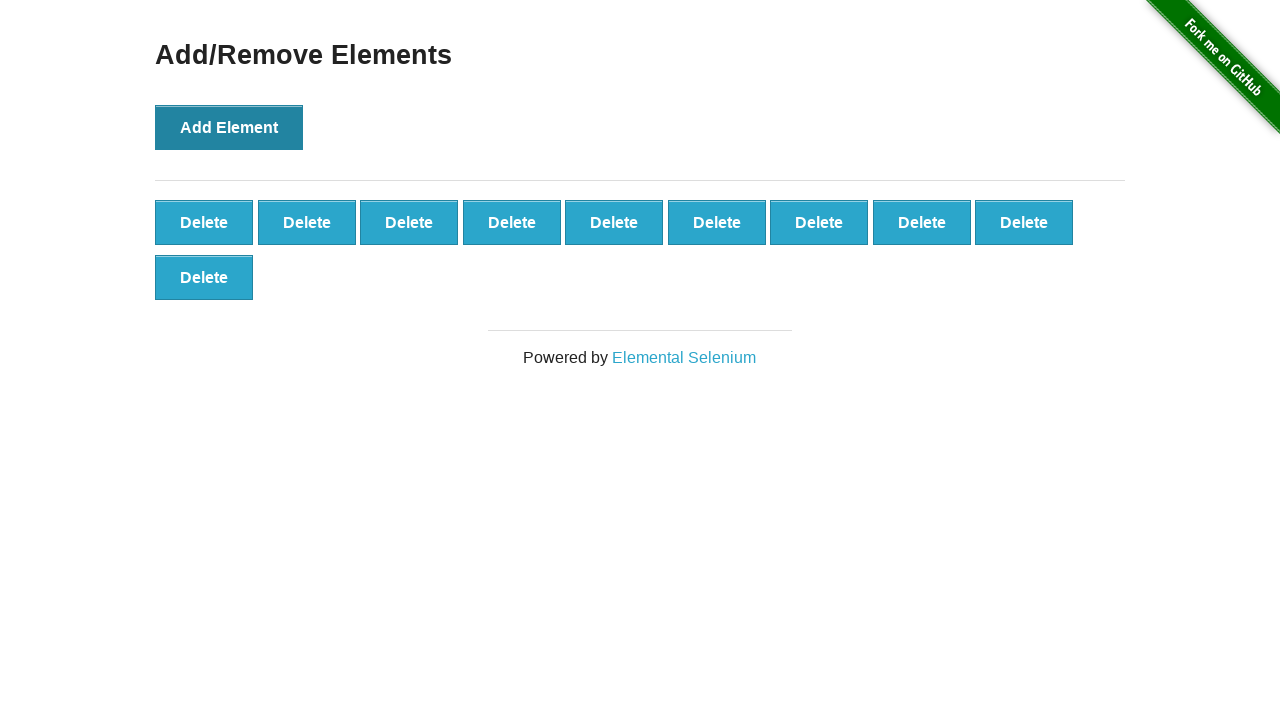

Verified that 10 delete buttons are present
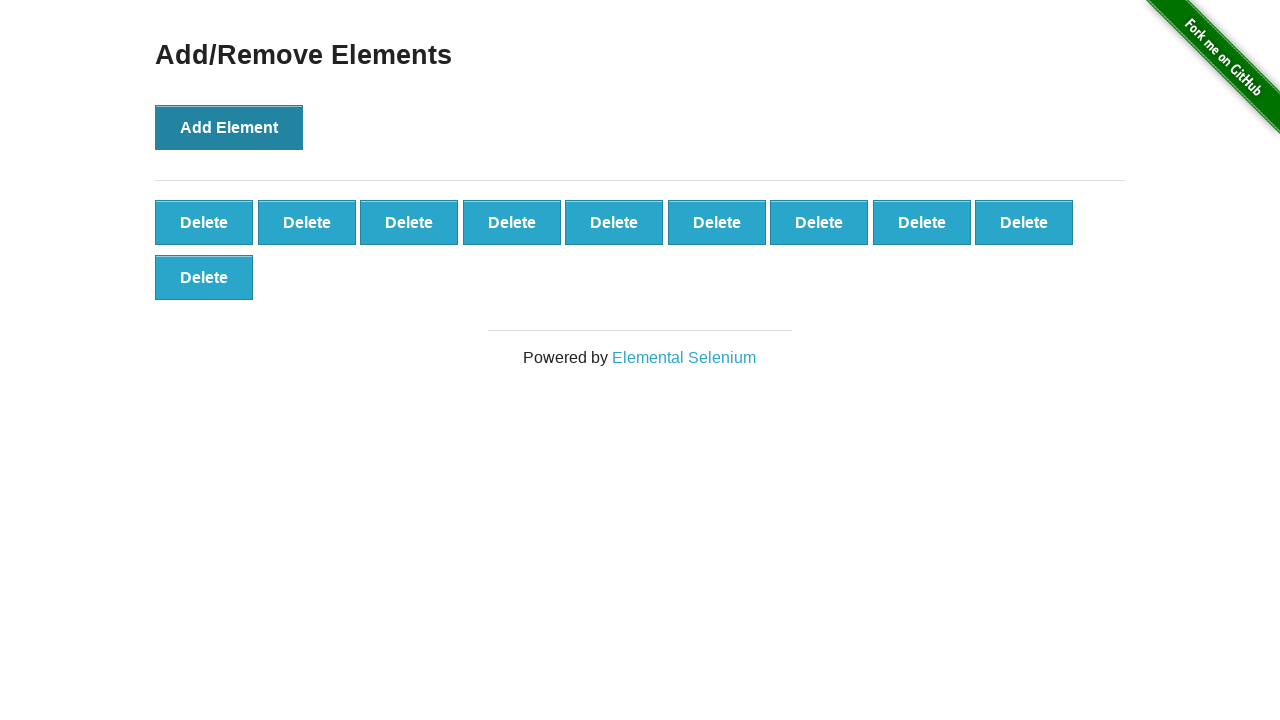

Clicked delete button (iteration 1 of 9) at (204, 222) on button:has-text('Delete')
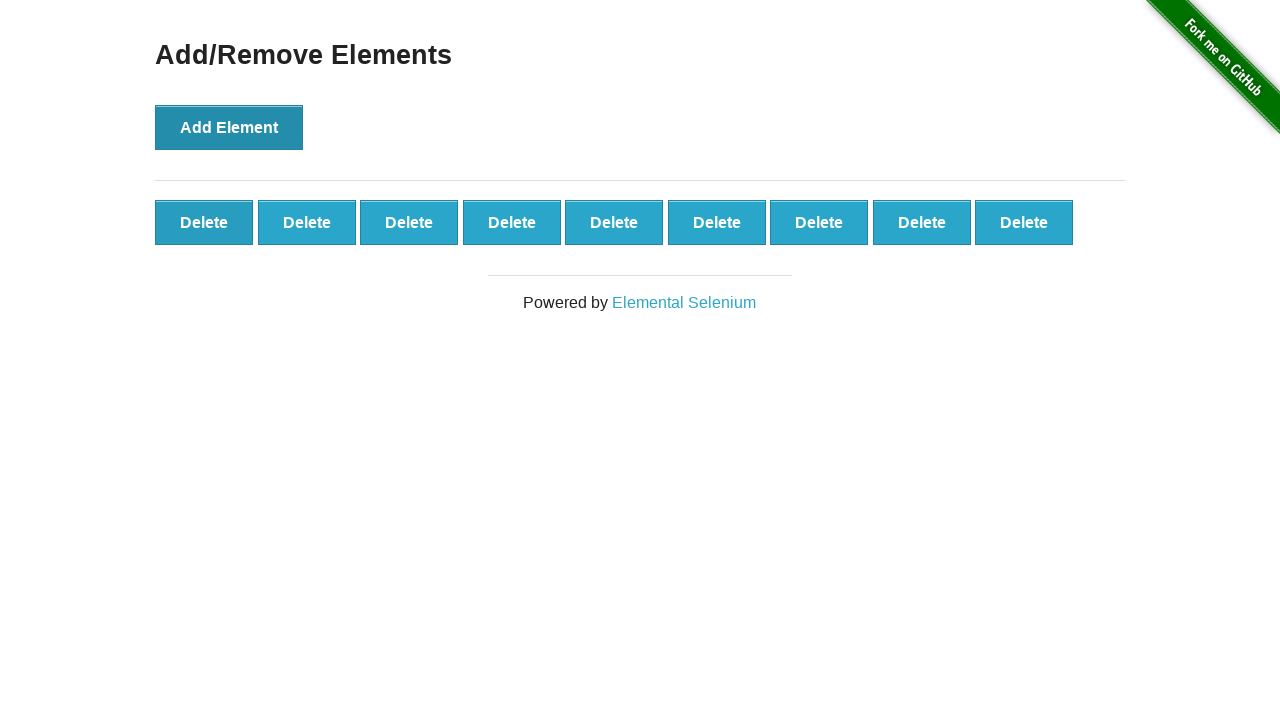

Clicked delete button (iteration 2 of 9) at (204, 222) on button:has-text('Delete')
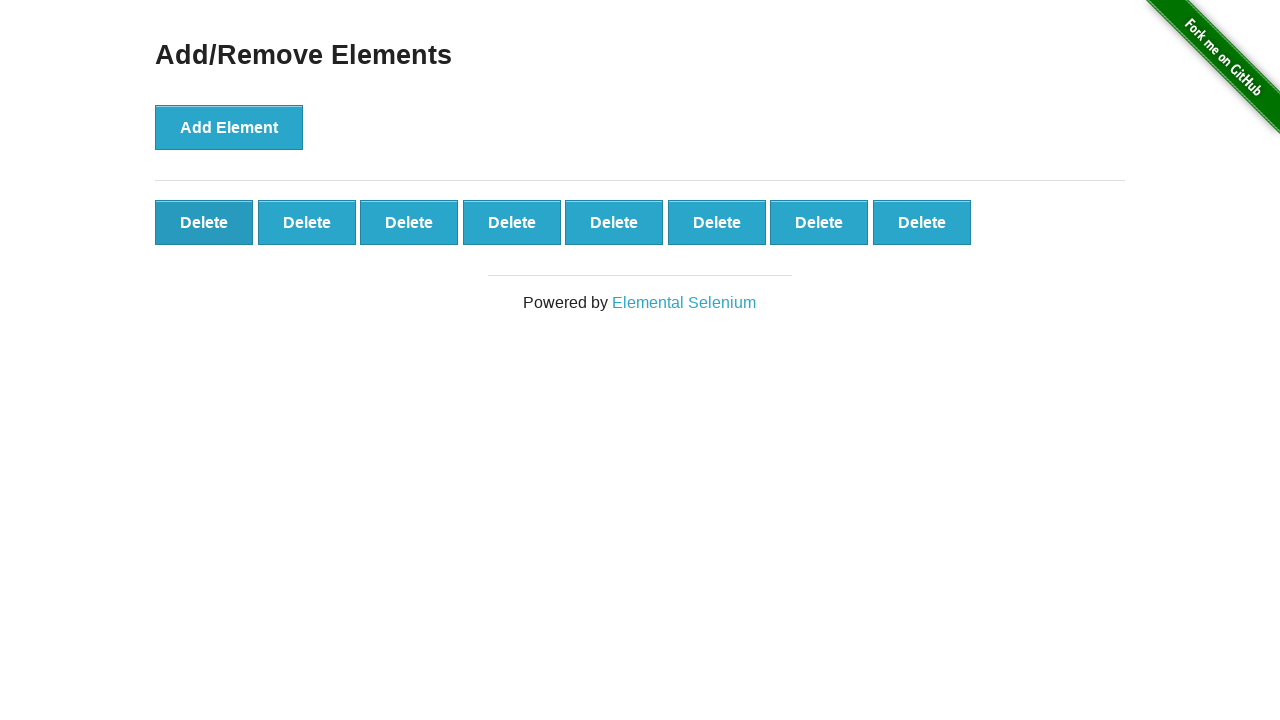

Clicked delete button (iteration 3 of 9) at (204, 222) on button:has-text('Delete')
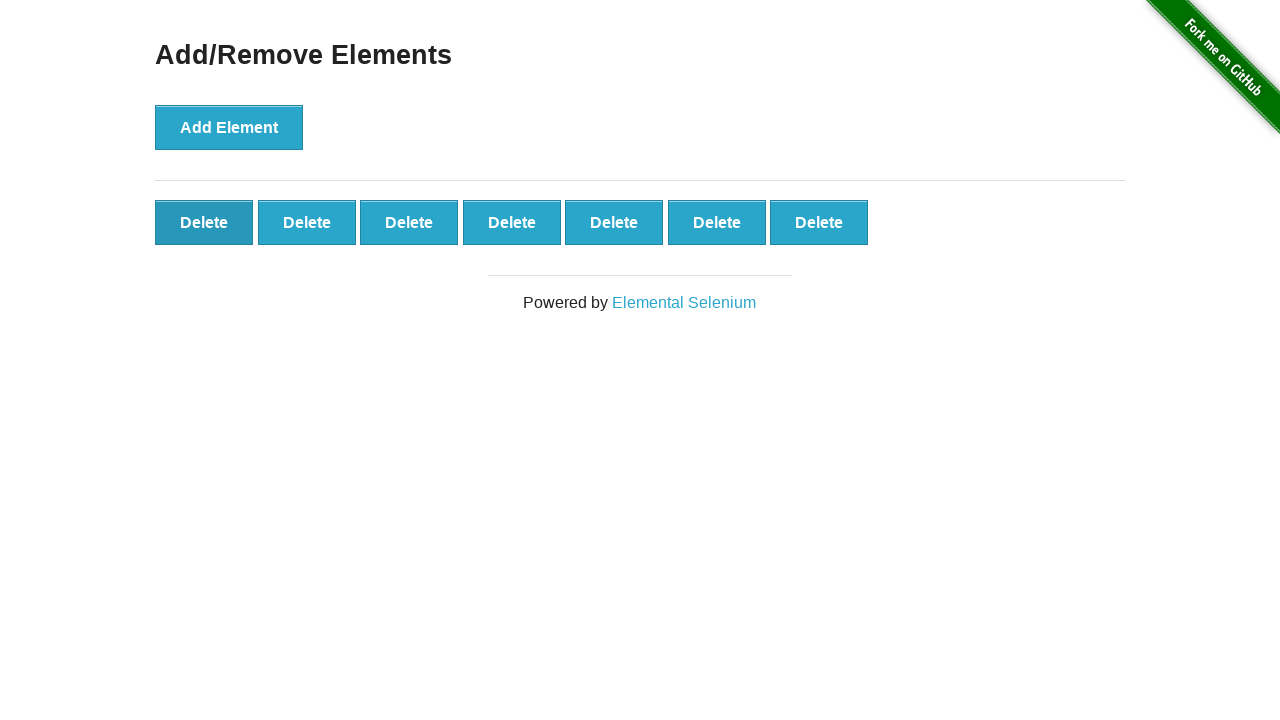

Clicked delete button (iteration 4 of 9) at (204, 222) on button:has-text('Delete')
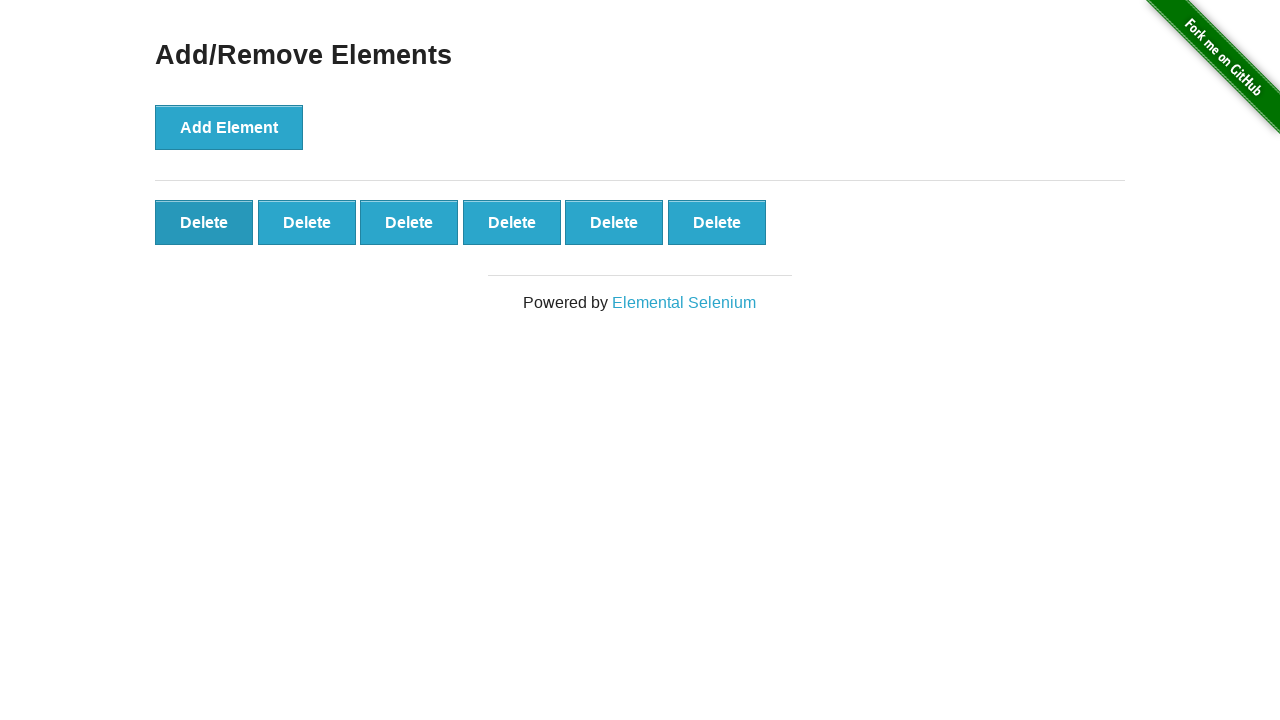

Clicked delete button (iteration 5 of 9) at (204, 222) on button:has-text('Delete')
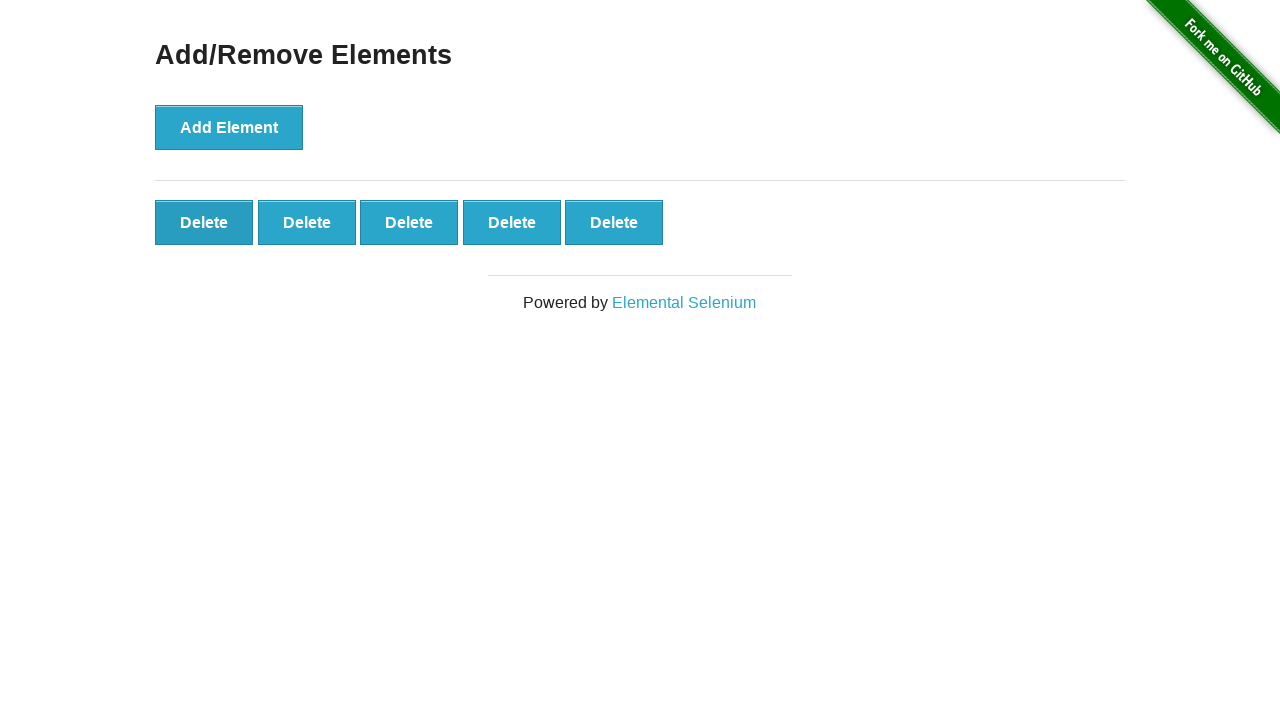

Clicked delete button (iteration 6 of 9) at (204, 222) on button:has-text('Delete')
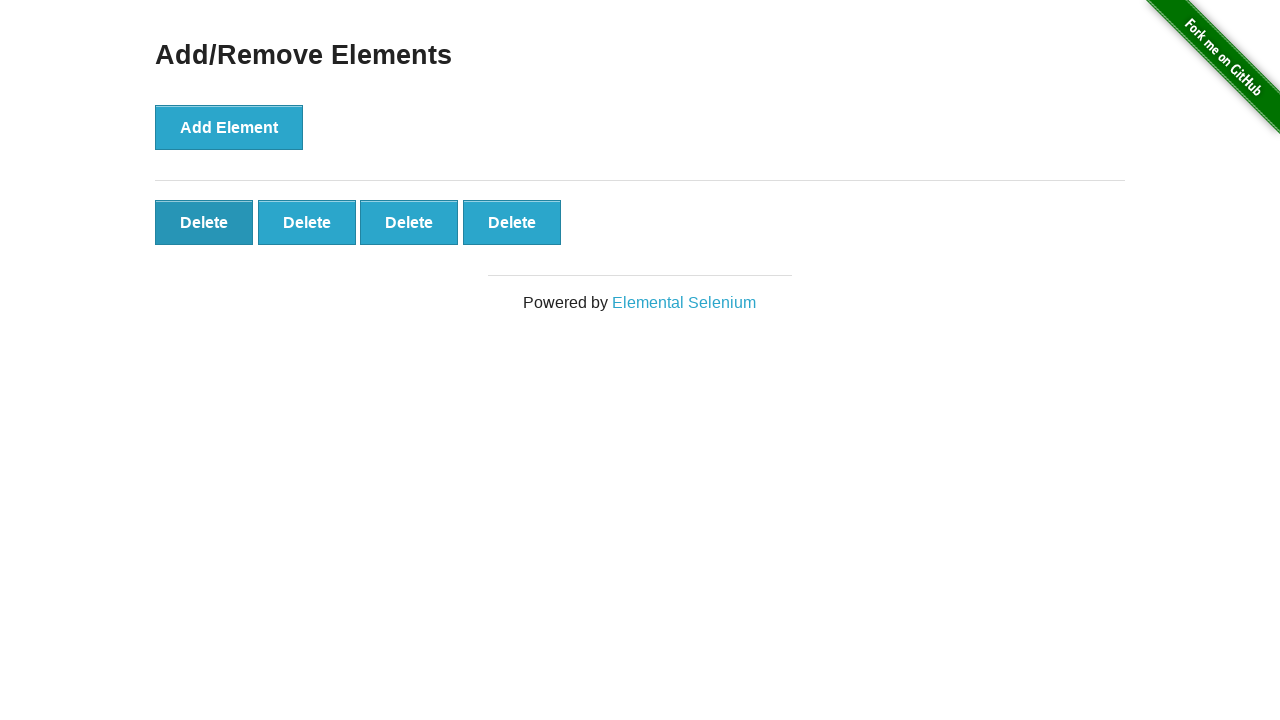

Clicked delete button (iteration 7 of 9) at (204, 222) on button:has-text('Delete')
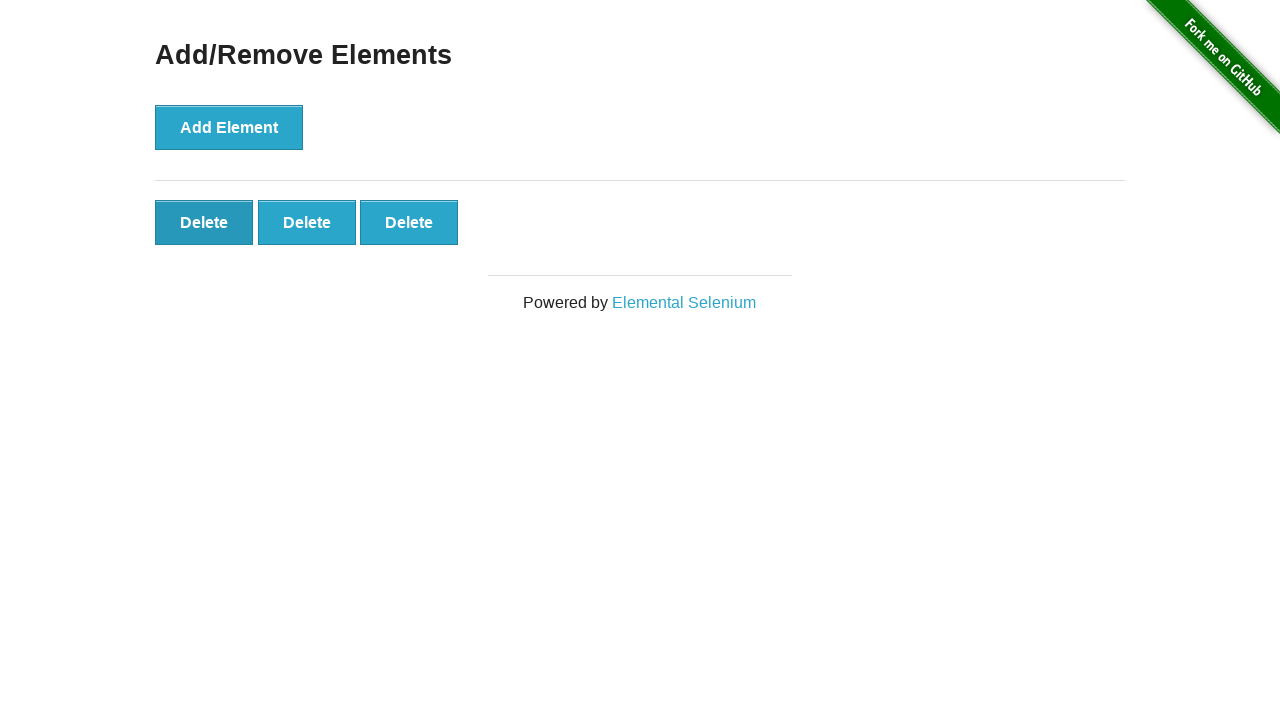

Clicked delete button (iteration 8 of 9) at (204, 222) on button:has-text('Delete')
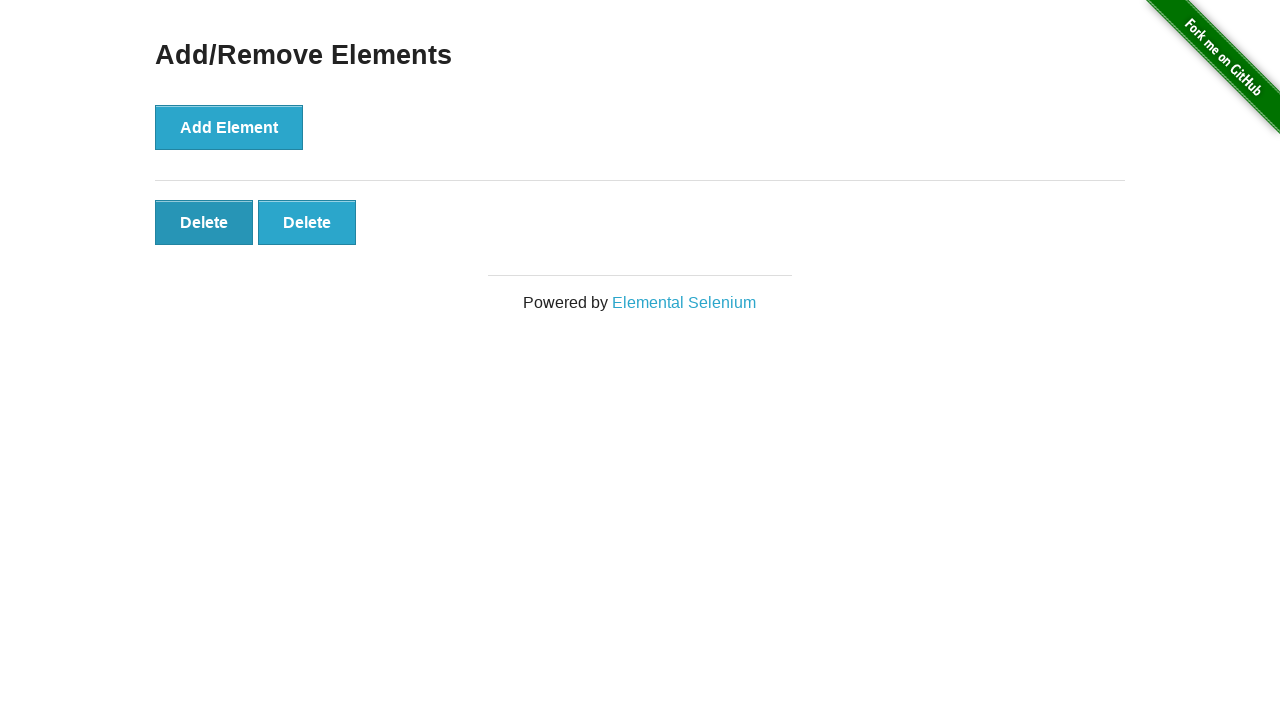

Clicked delete button (iteration 9 of 9) at (204, 222) on button:has-text('Delete')
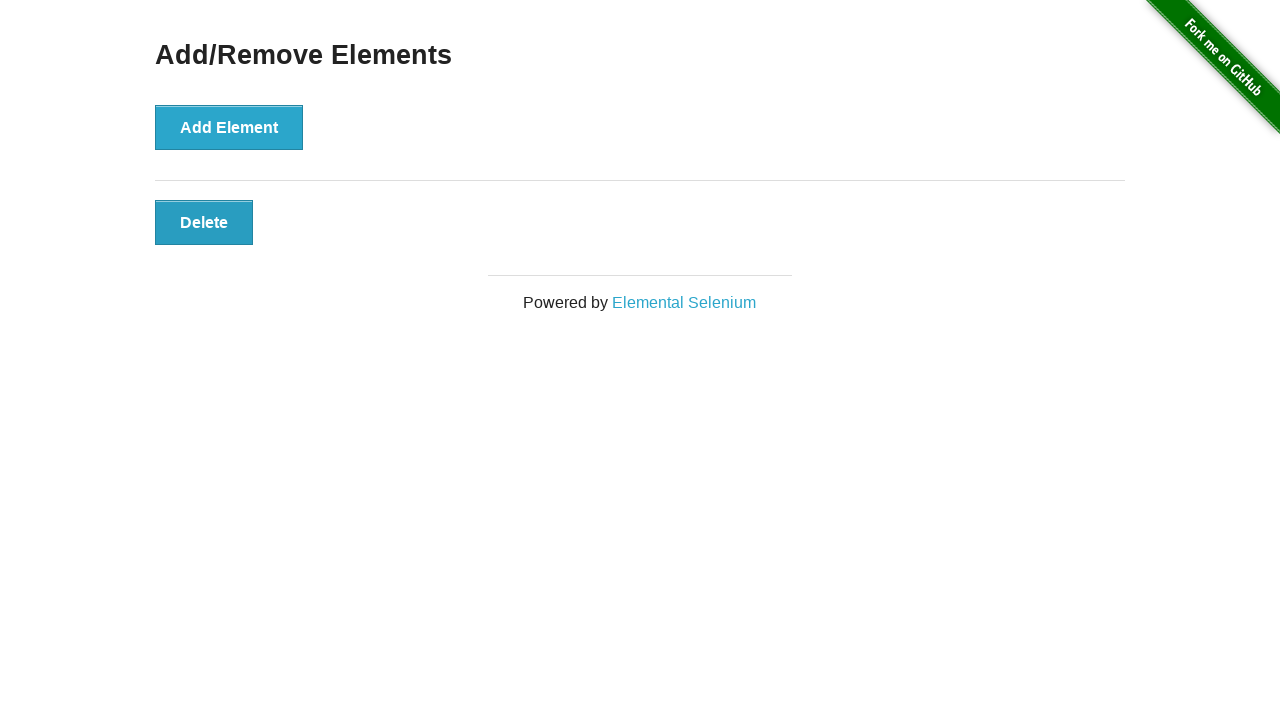

Verified that 1 delete button remains after deleting 9 elements
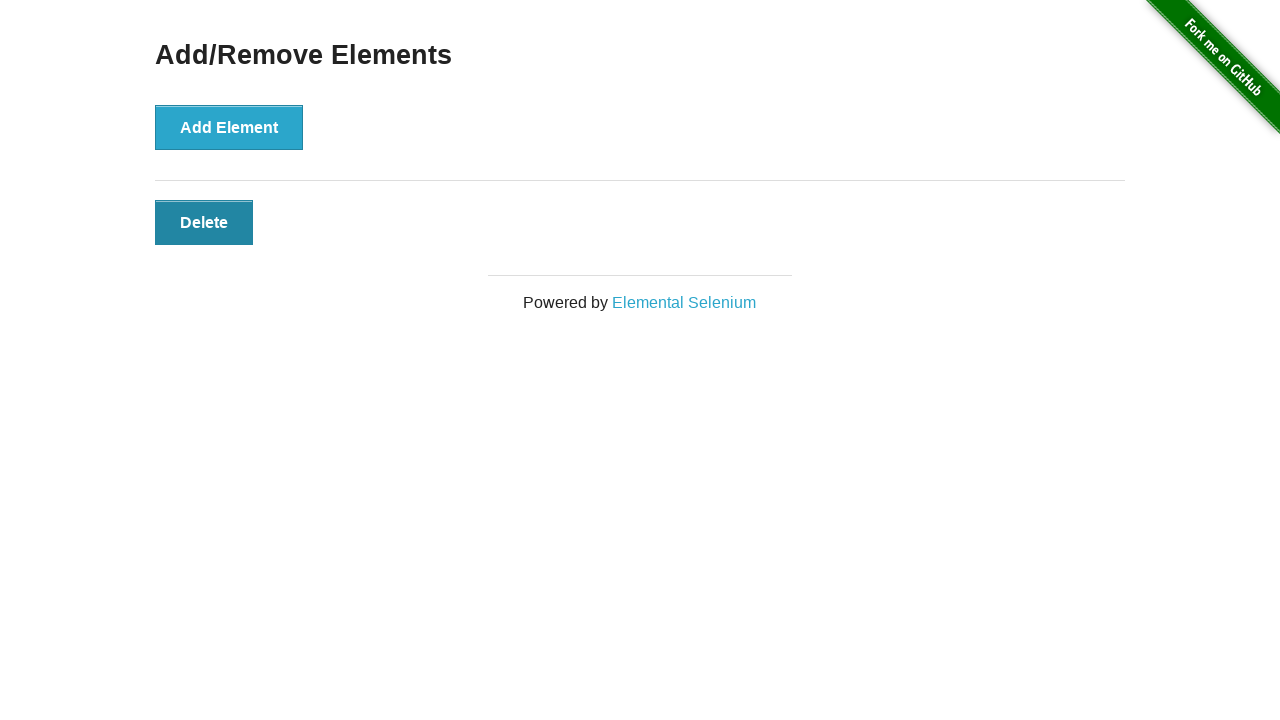

Verified that the remaining delete button is visible
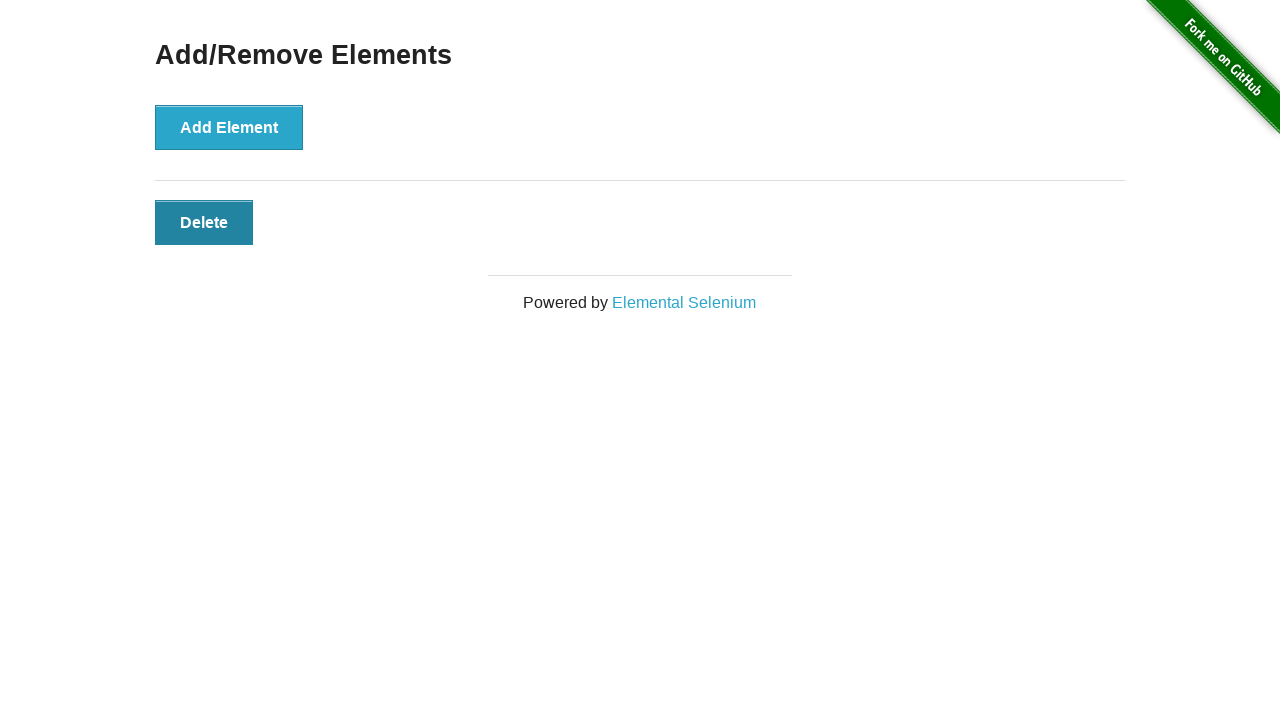

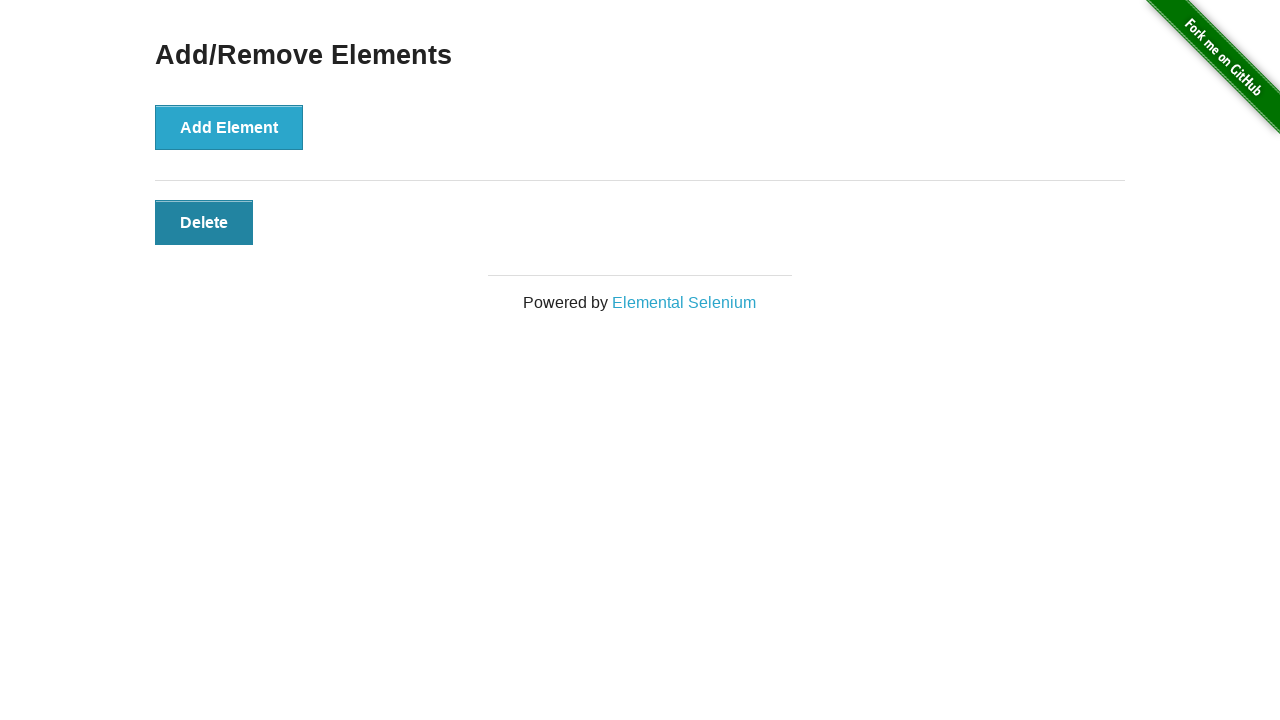